Tests navigation to a Samsung Galaxy S6 product page by clicking on the product link and verifying the product title is displayed correctly

Starting URL: https://demoblaze.com/

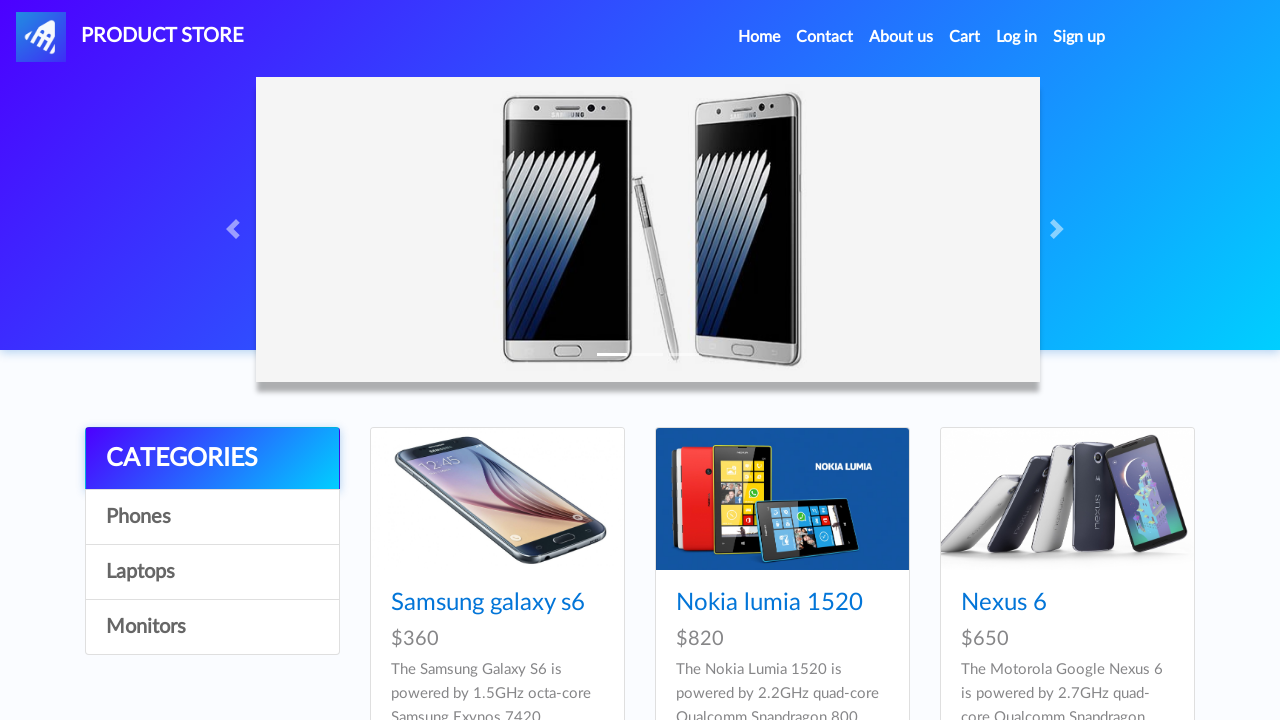

Clicked on Samsung Galaxy S6 product link at (488, 603) on xpath=//a[text()='Samsung galaxy s6']
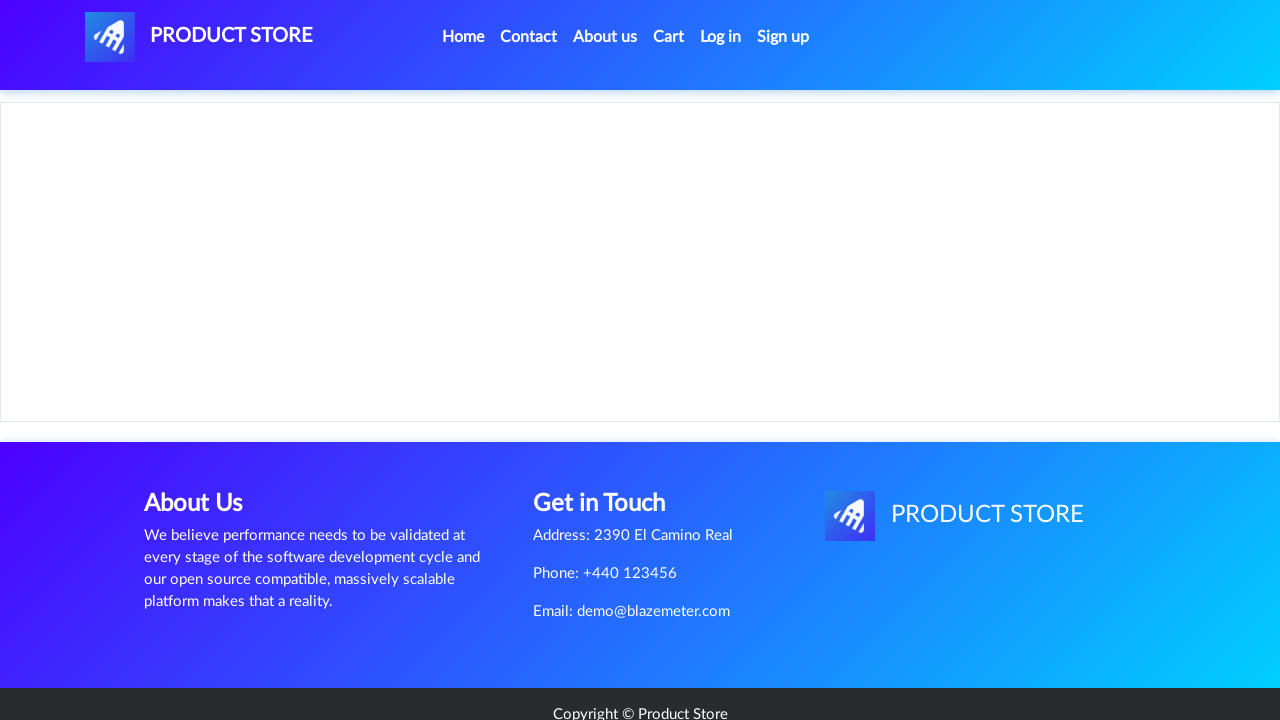

Product page loaded and h2 element is visible
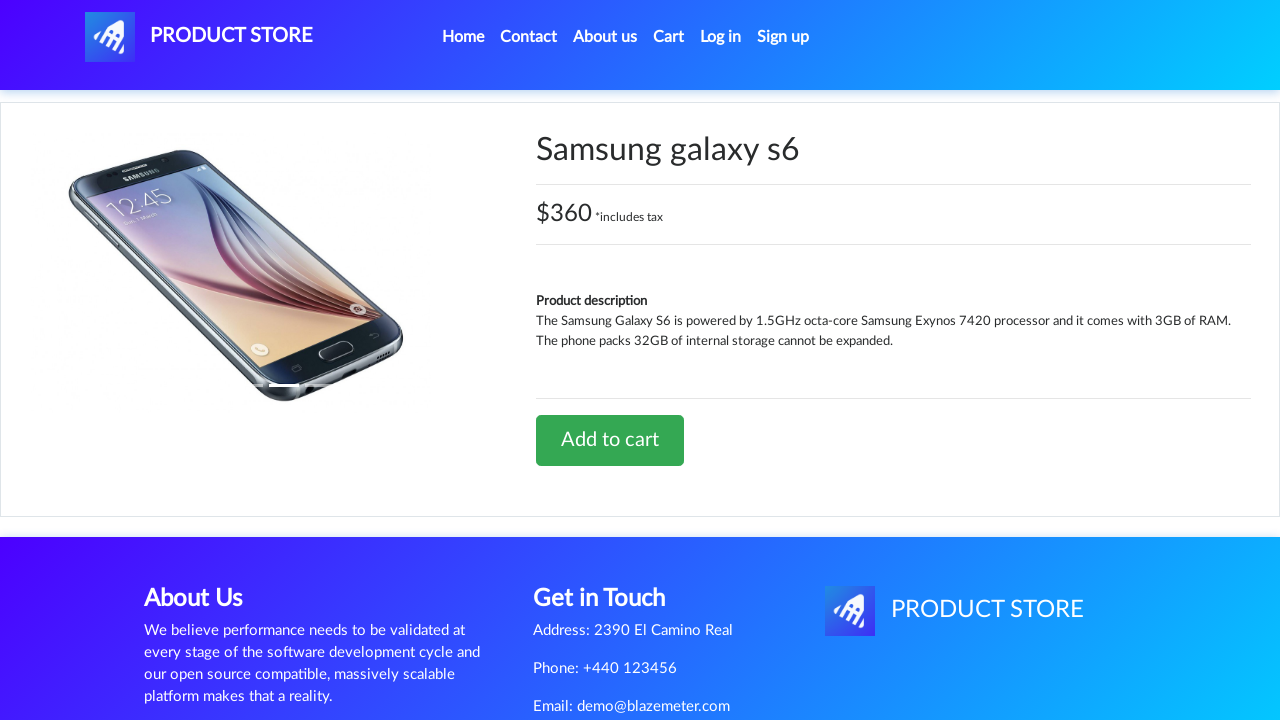

Located product title element
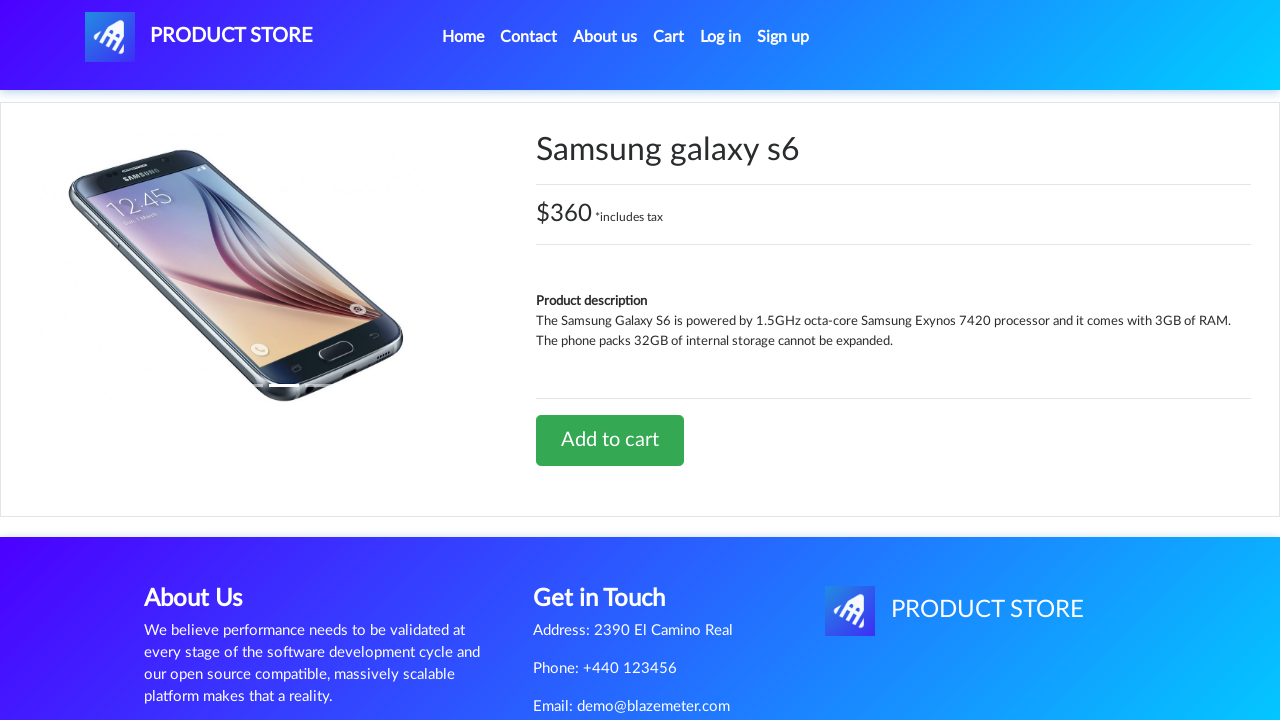

Verified product title is 'Samsung galaxy s6'
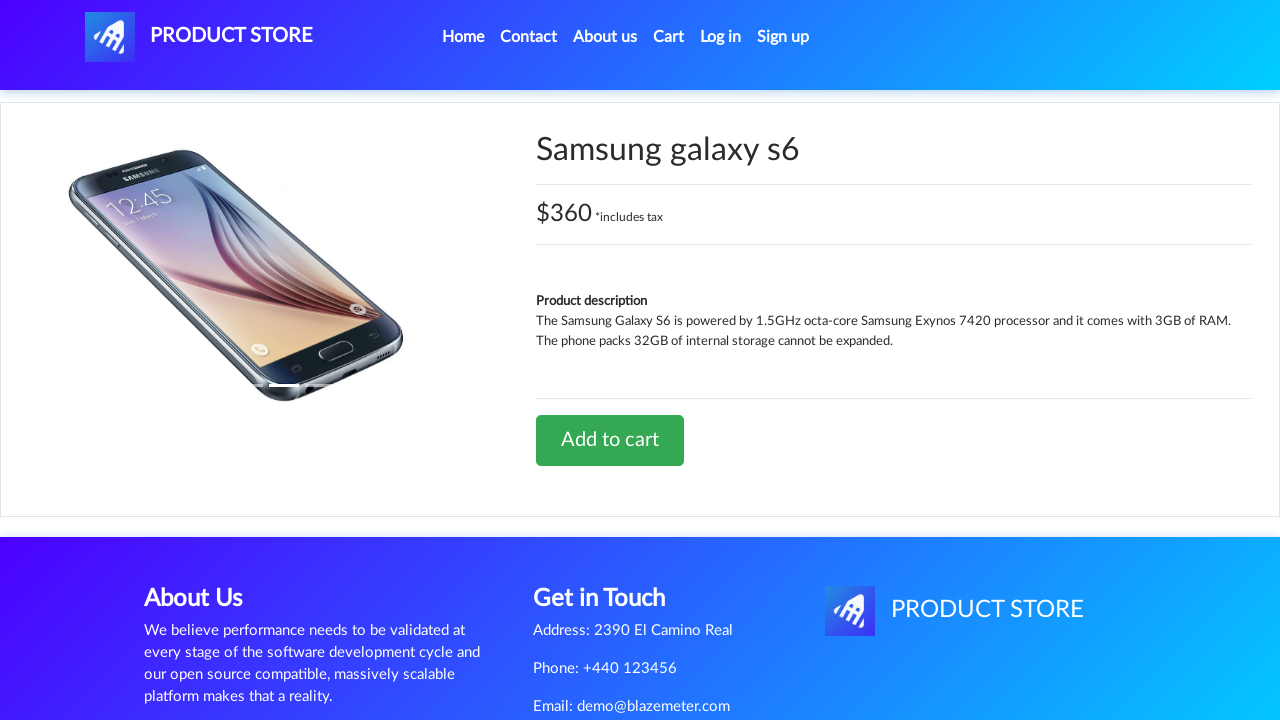

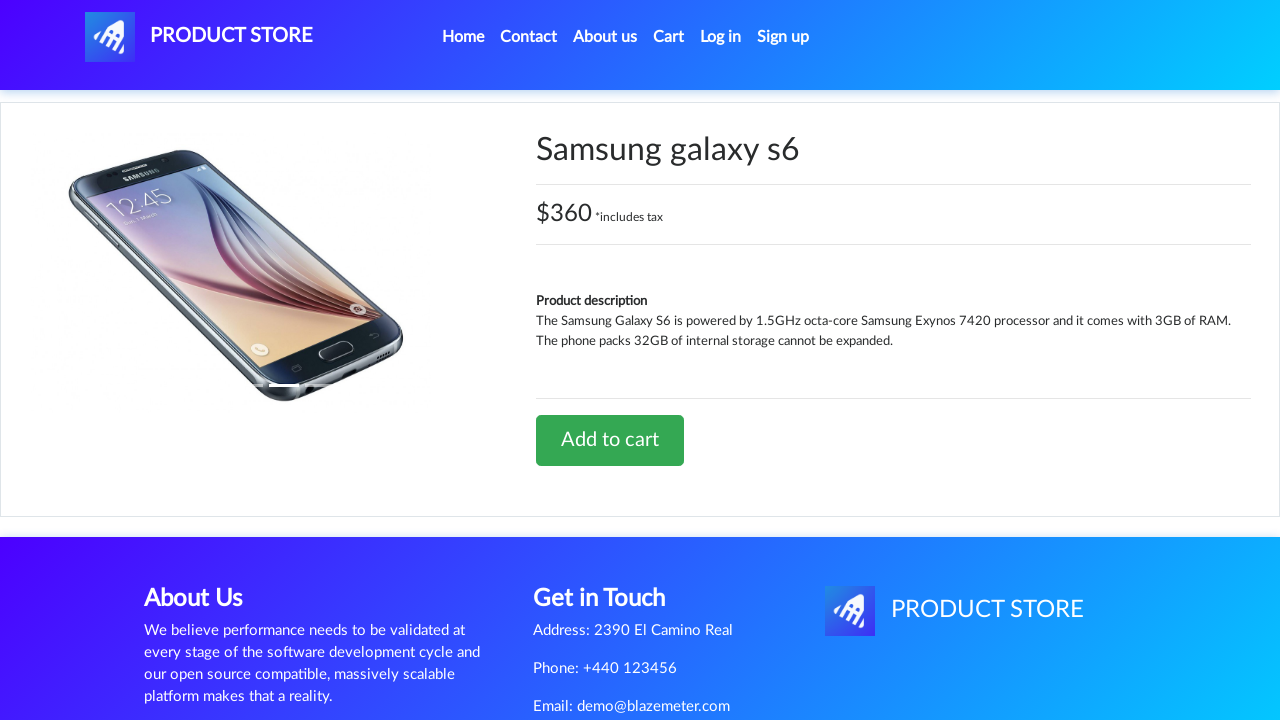